Tests marking a todo item as completed by adding an item and clicking its checkbox to tick it off

Starting URL: https://todomvc.com/examples/react/dist/

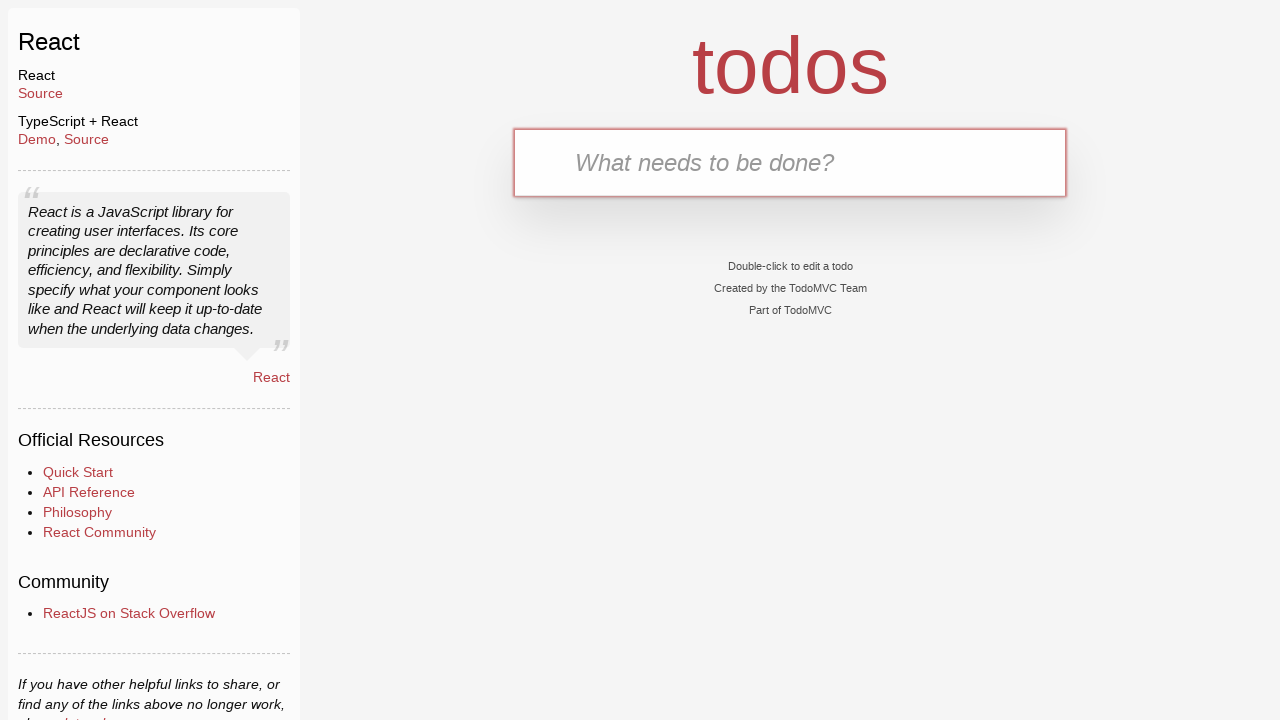

Waited for new todo input field to appear
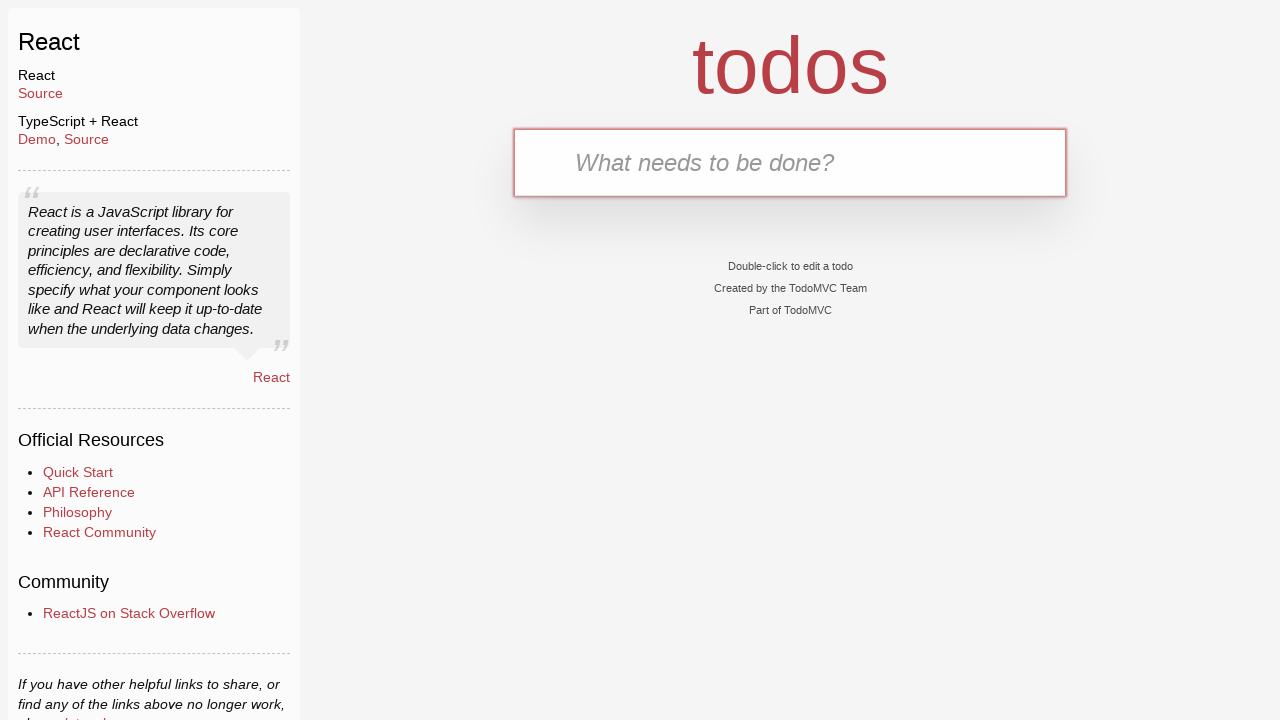

Filled new todo input with 'Item 1' on input.new-todo
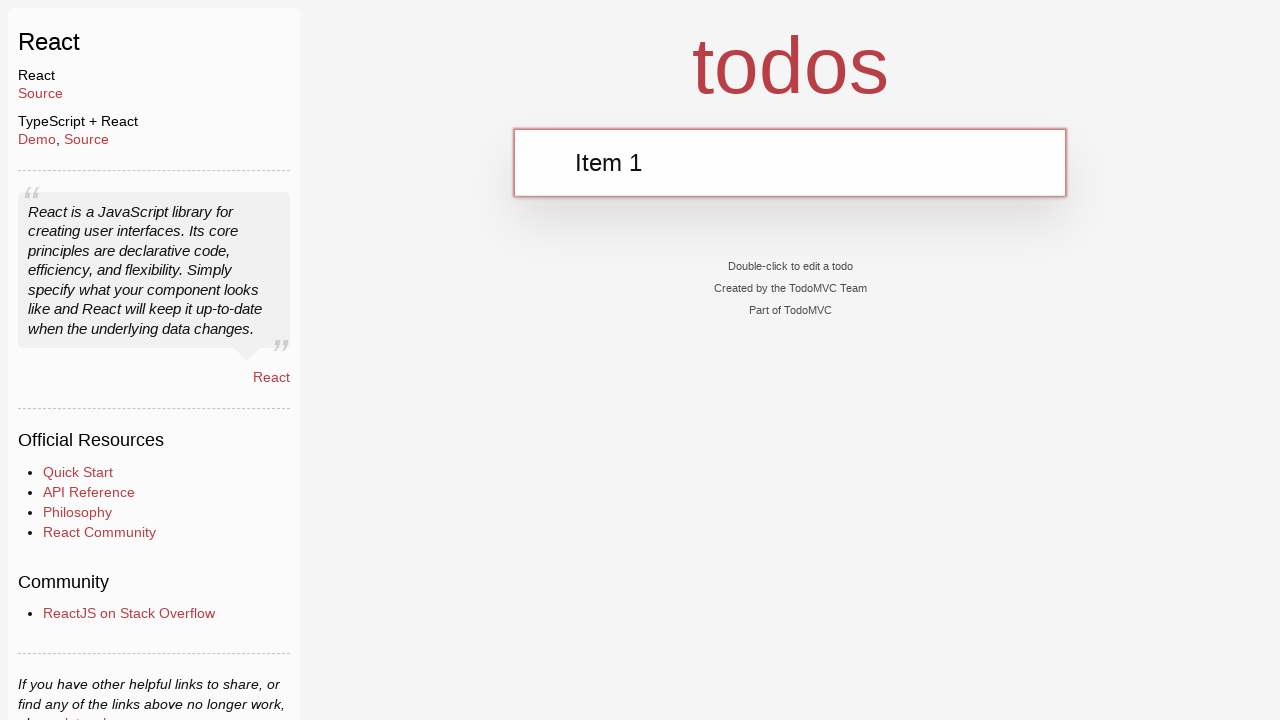

Pressed Enter to add the todo item on input.new-todo
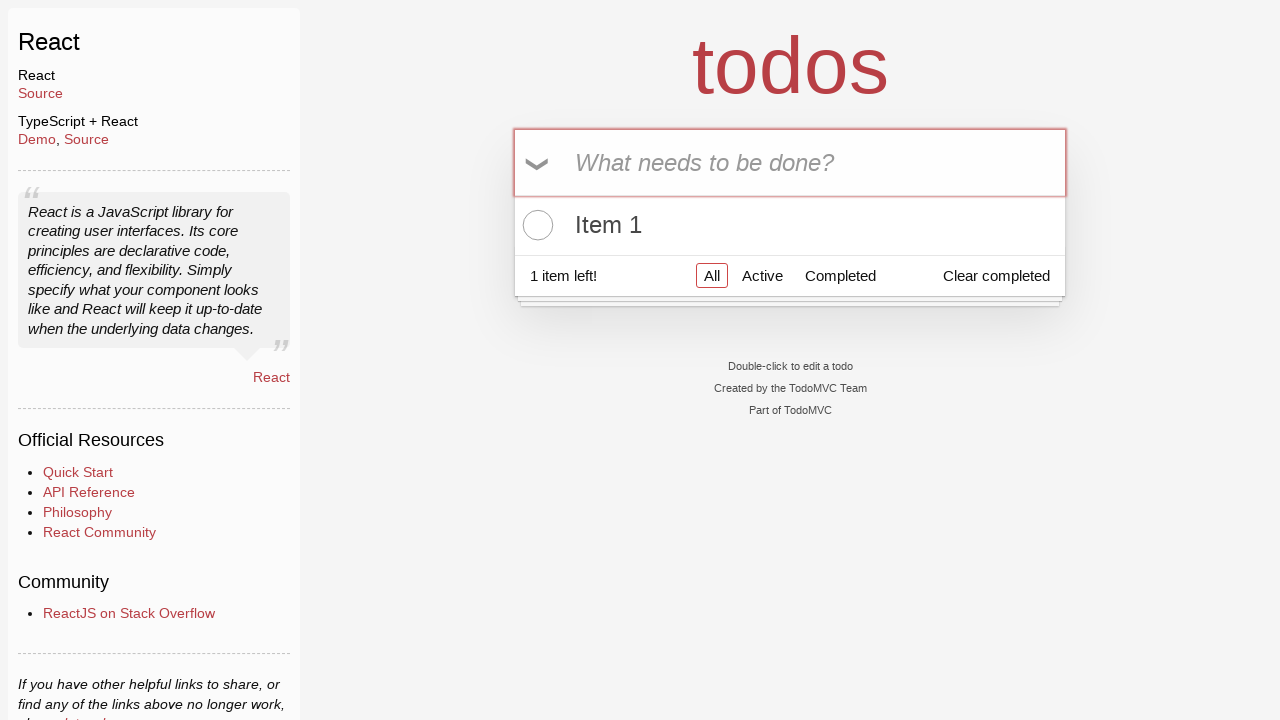

Todo item appeared in the list
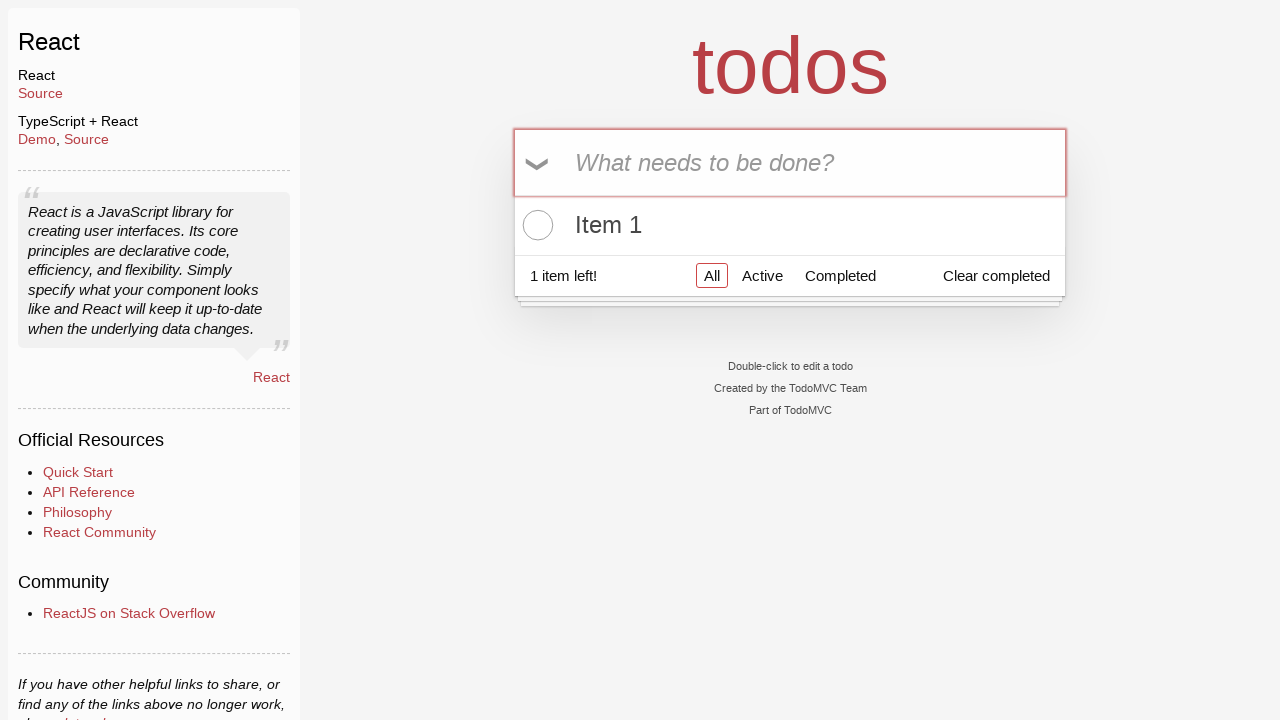

Clicked checkbox to mark item as completed at (535, 225) on ul.todo-list li input.toggle
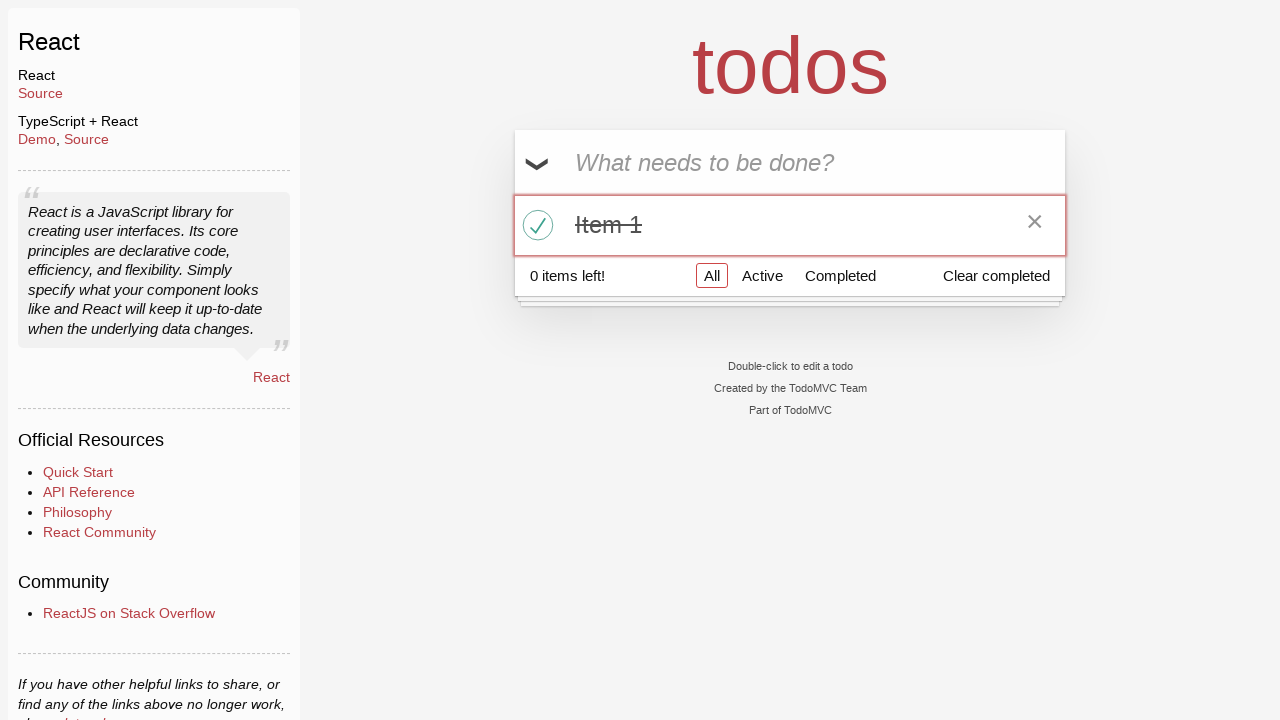

Verified that the item is now marked as completed
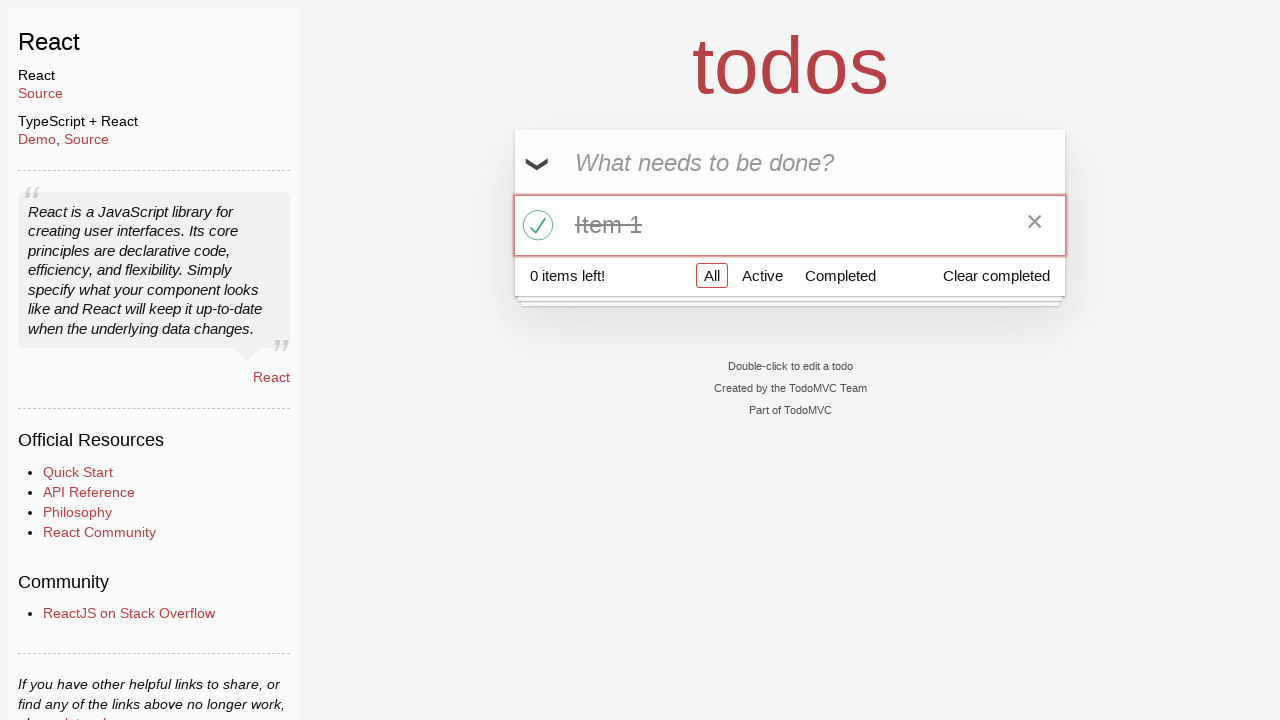

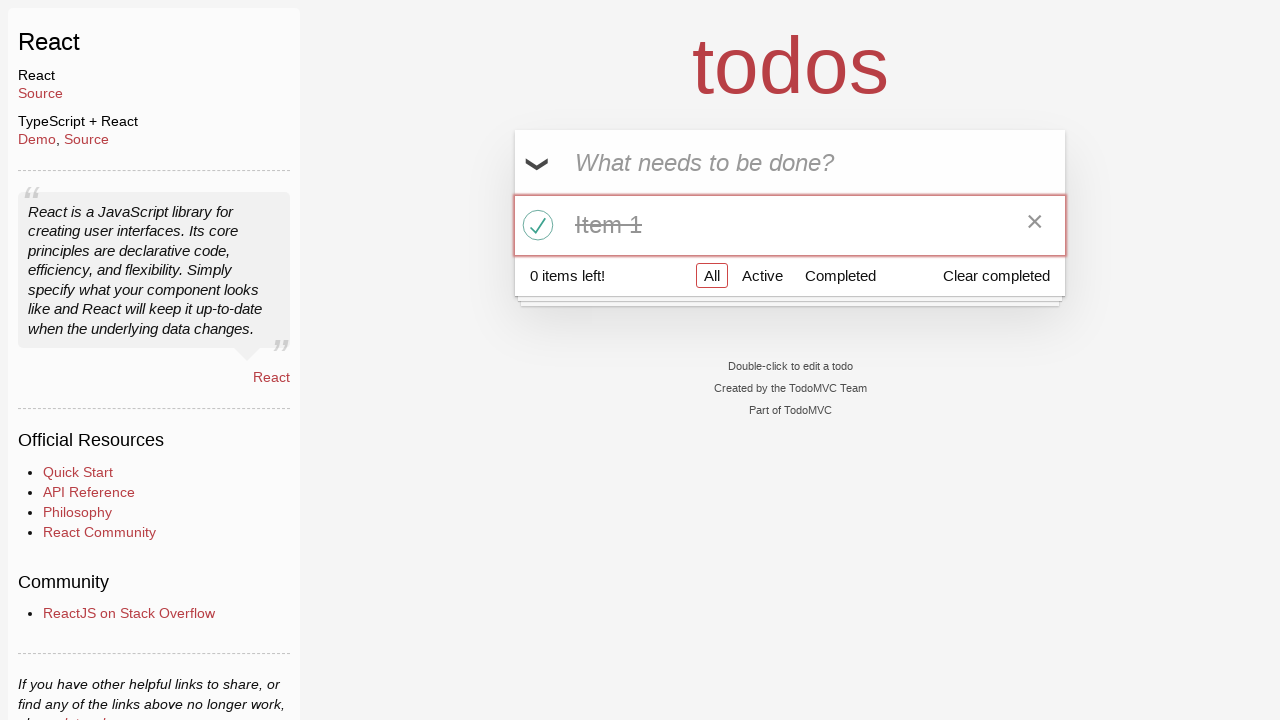